Clicks on the Demo Site tab and verifies navigation to the demo registration page

Starting URL: https://practice.automationtesting.in

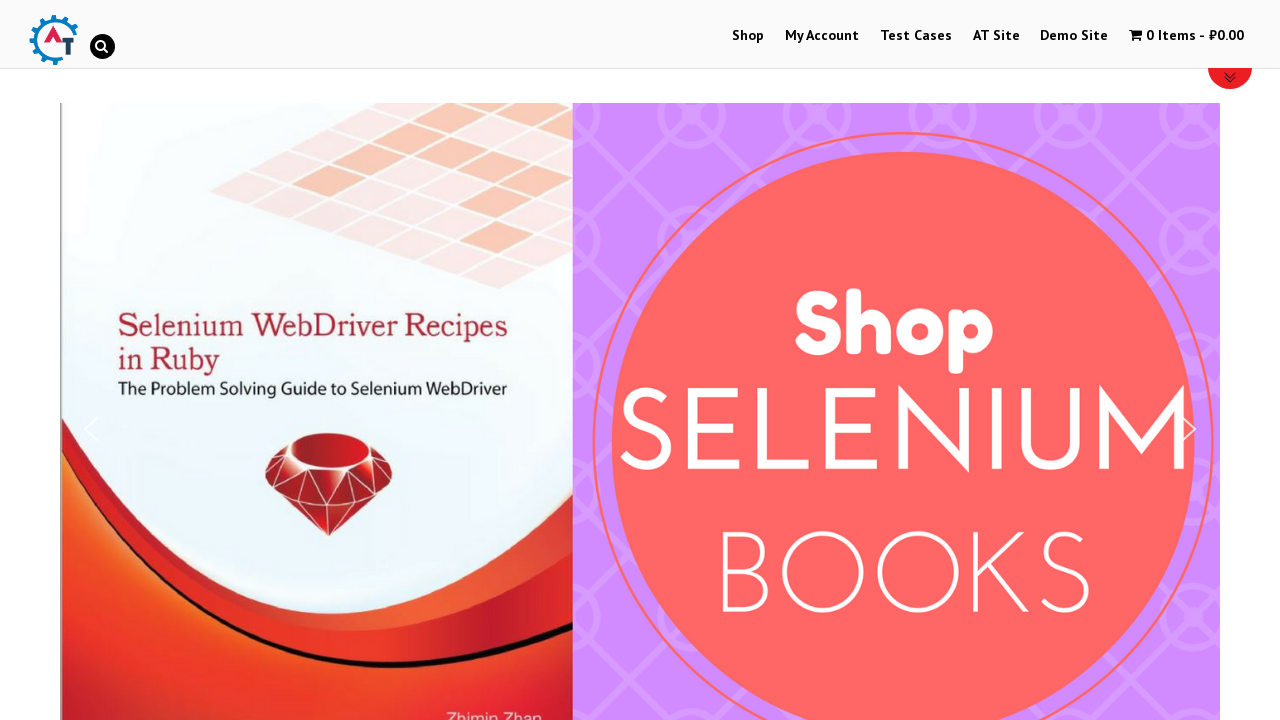

Clicked on Demo Site tab at (1074, 36) on text=Demo Site
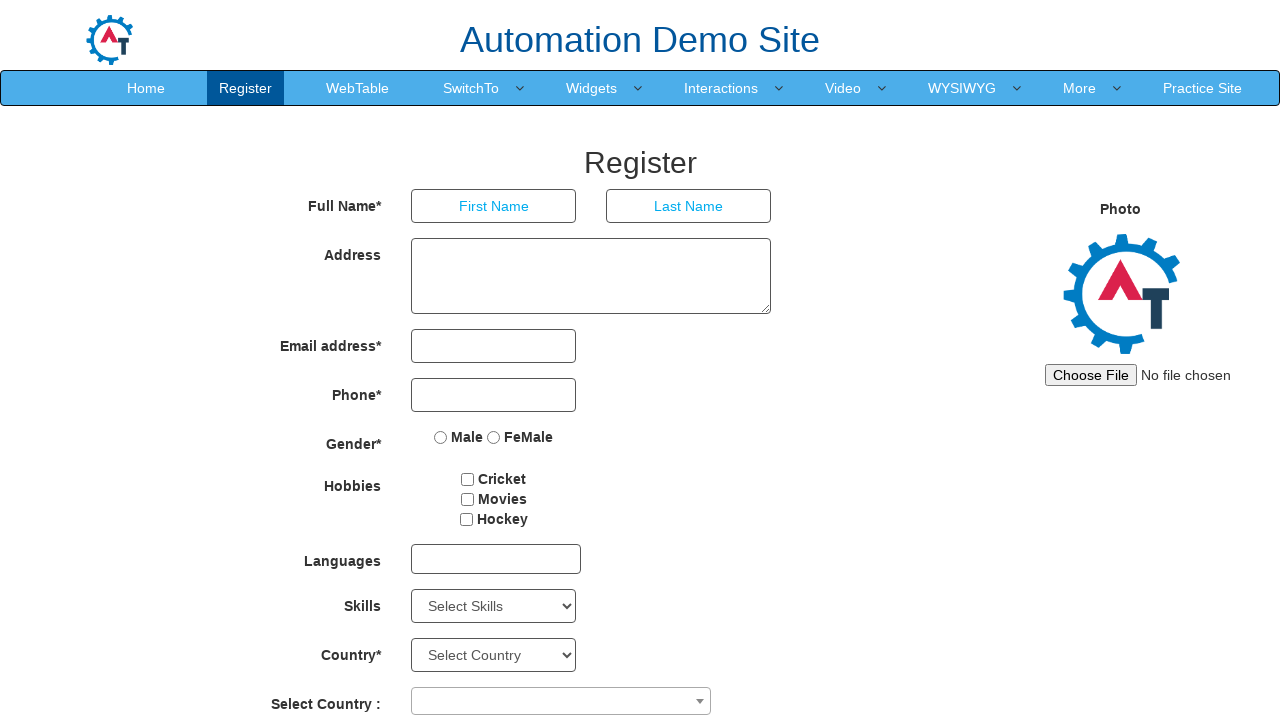

Verified navigation to demo registration page at https://demo.automationtesting.in/Register.html
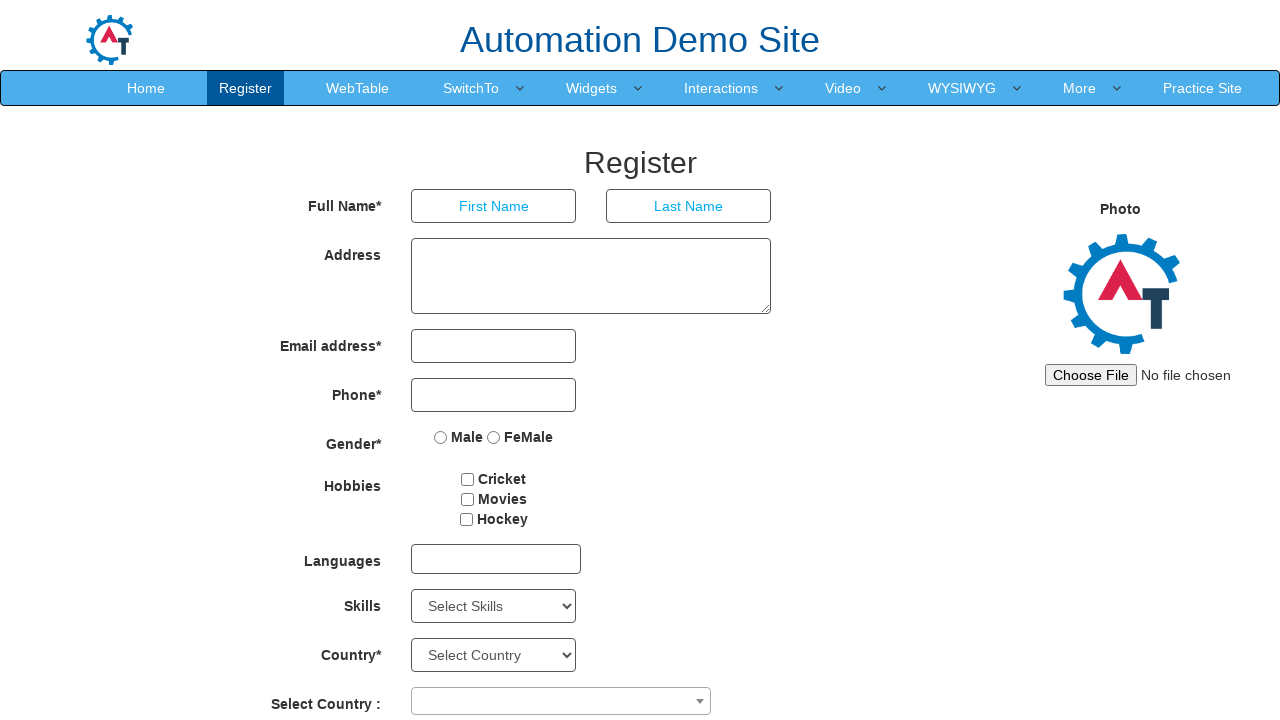

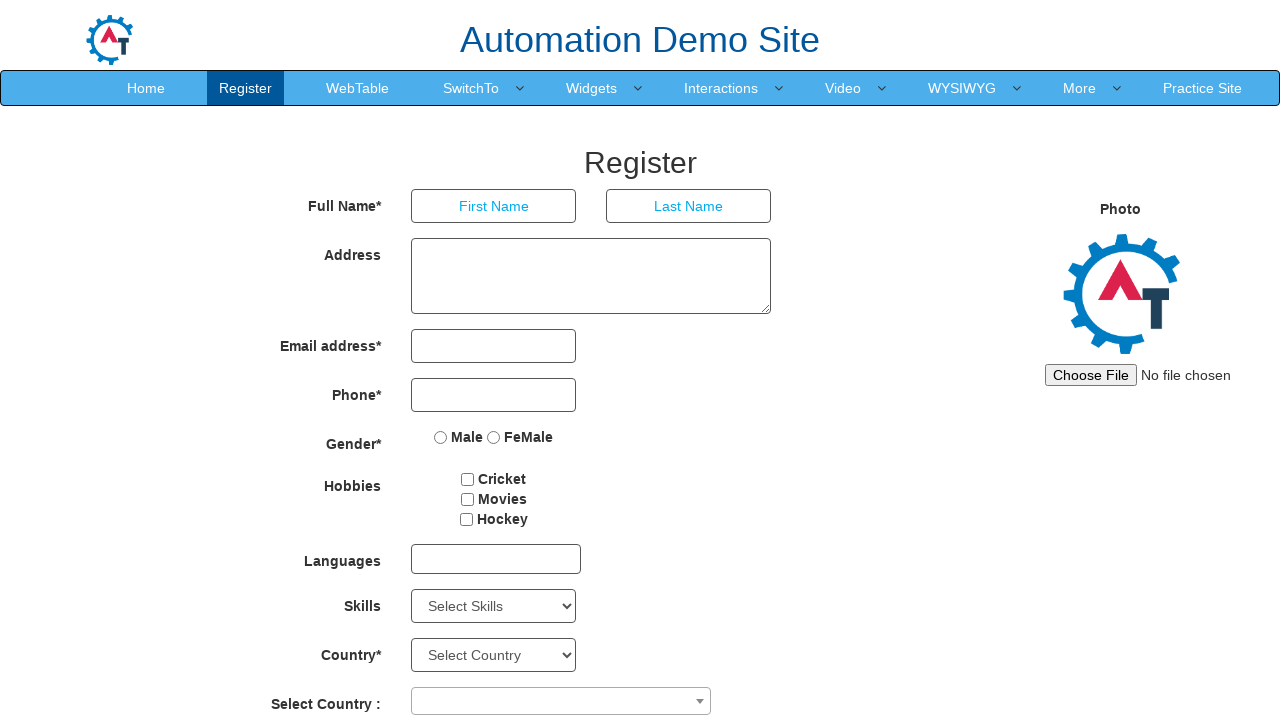